Clicks a button, accepts a browser alert dialog, then solves a math captcha on the resulting page

Starting URL: http://suninjuly.github.io/alert_accept.html

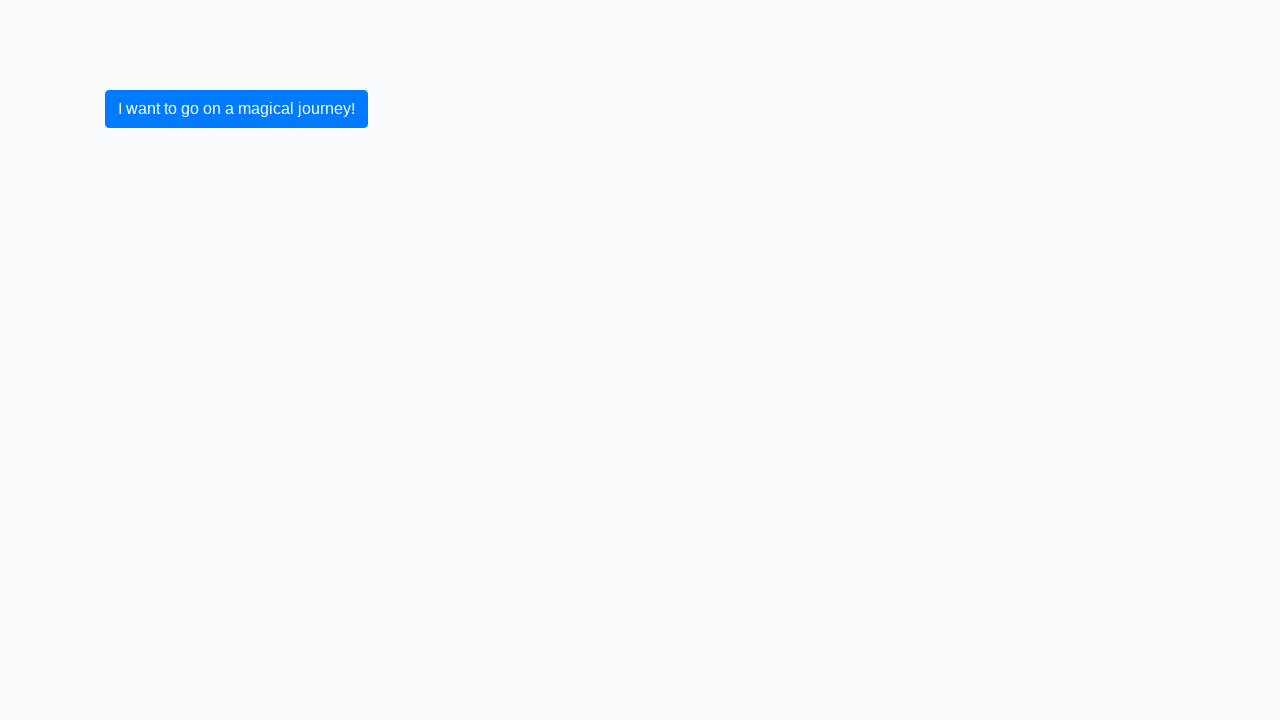

Set up dialog handler to accept alerts
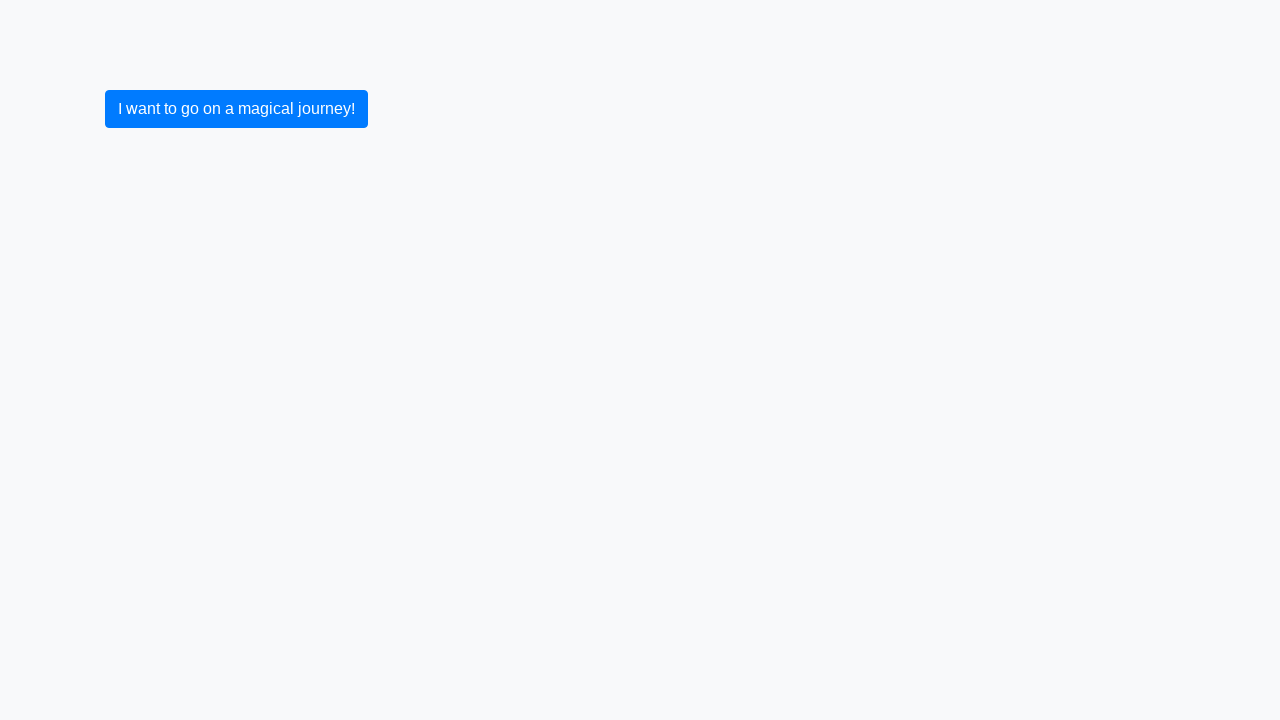

Clicked submit button to trigger alert at (236, 109) on [type="submit"]
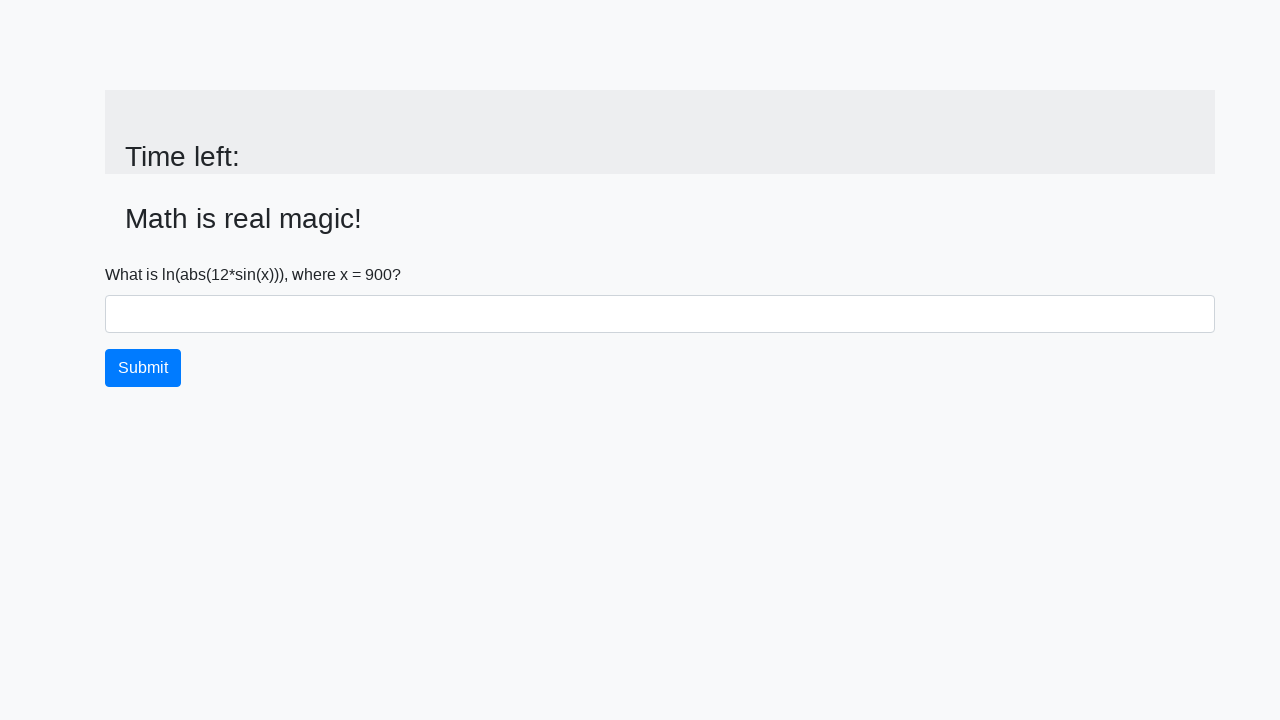

Alert accepted and page loaded after alert dialog
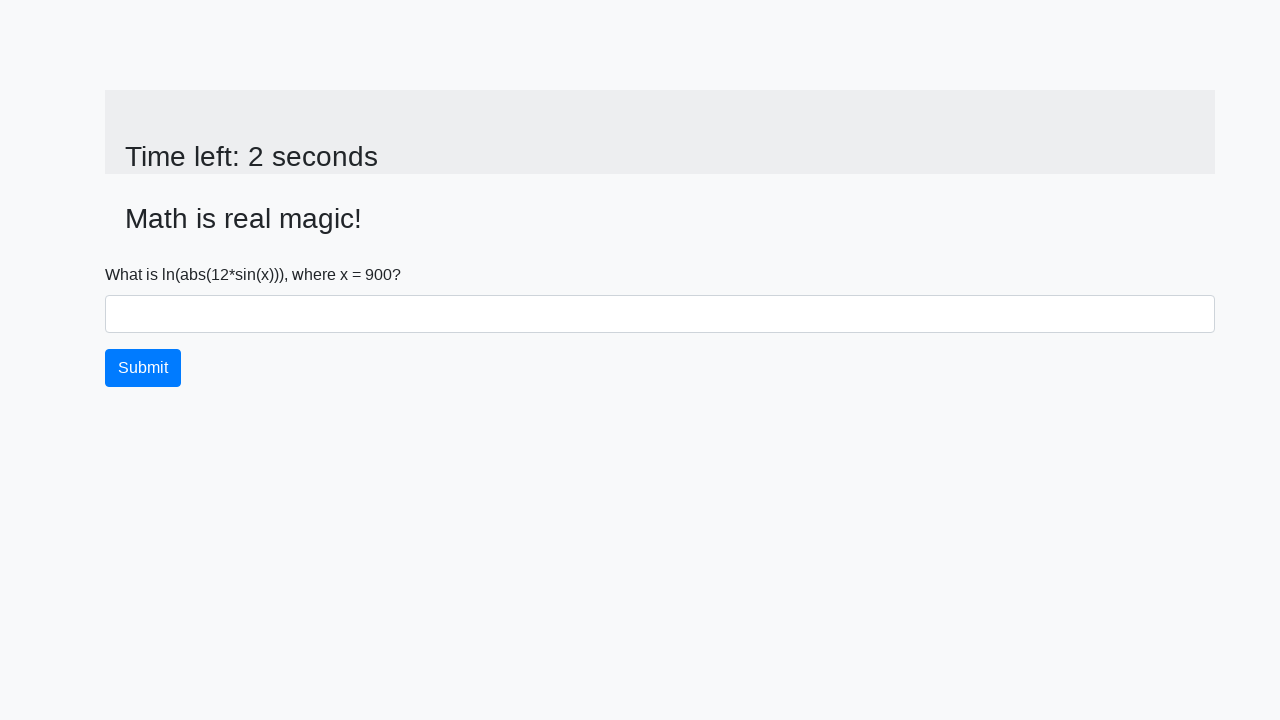

Retrieved x value from page
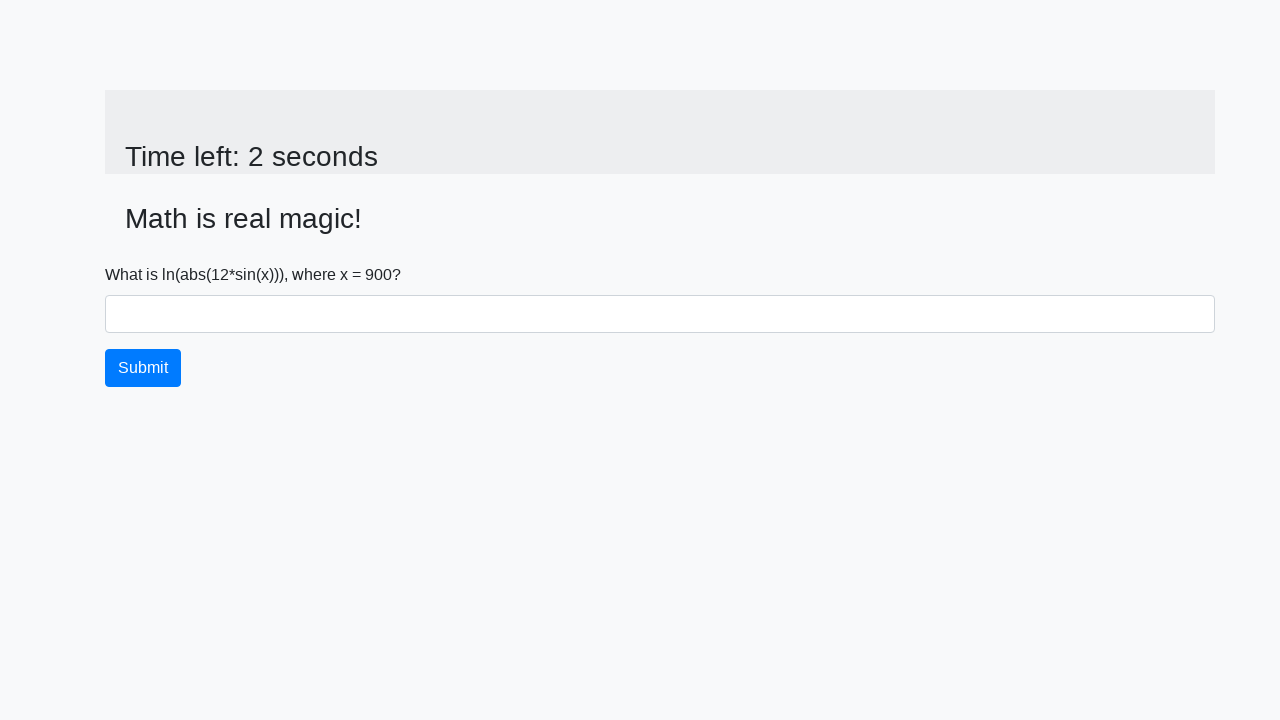

Parsed x value as integer: 900
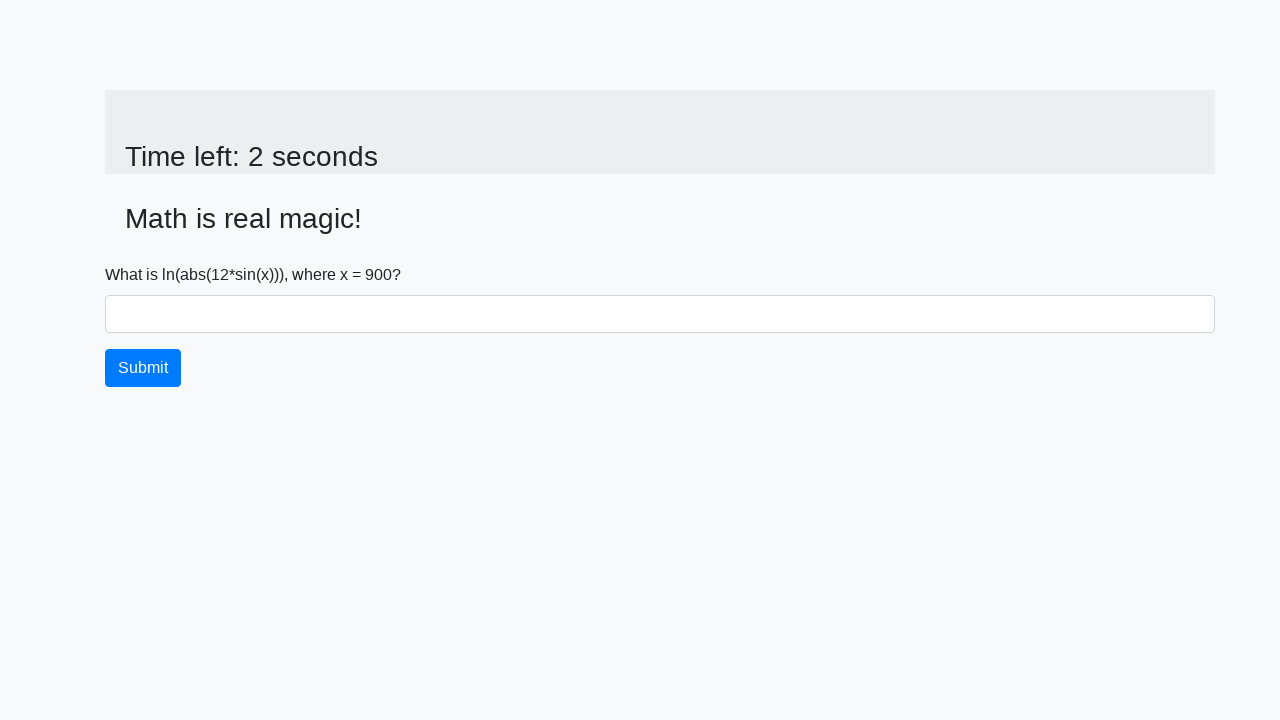

Calculated math captcha answer: 2.4827075078689975
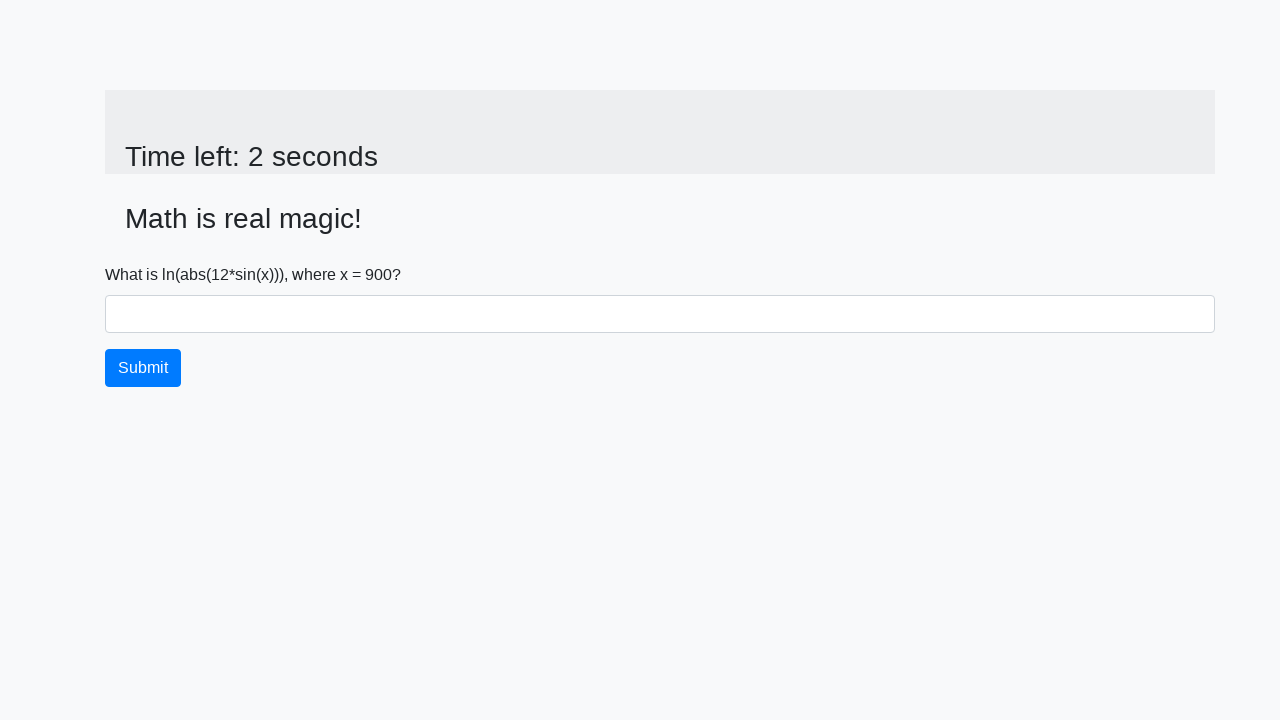

Filled answer field with calculated result on #answer
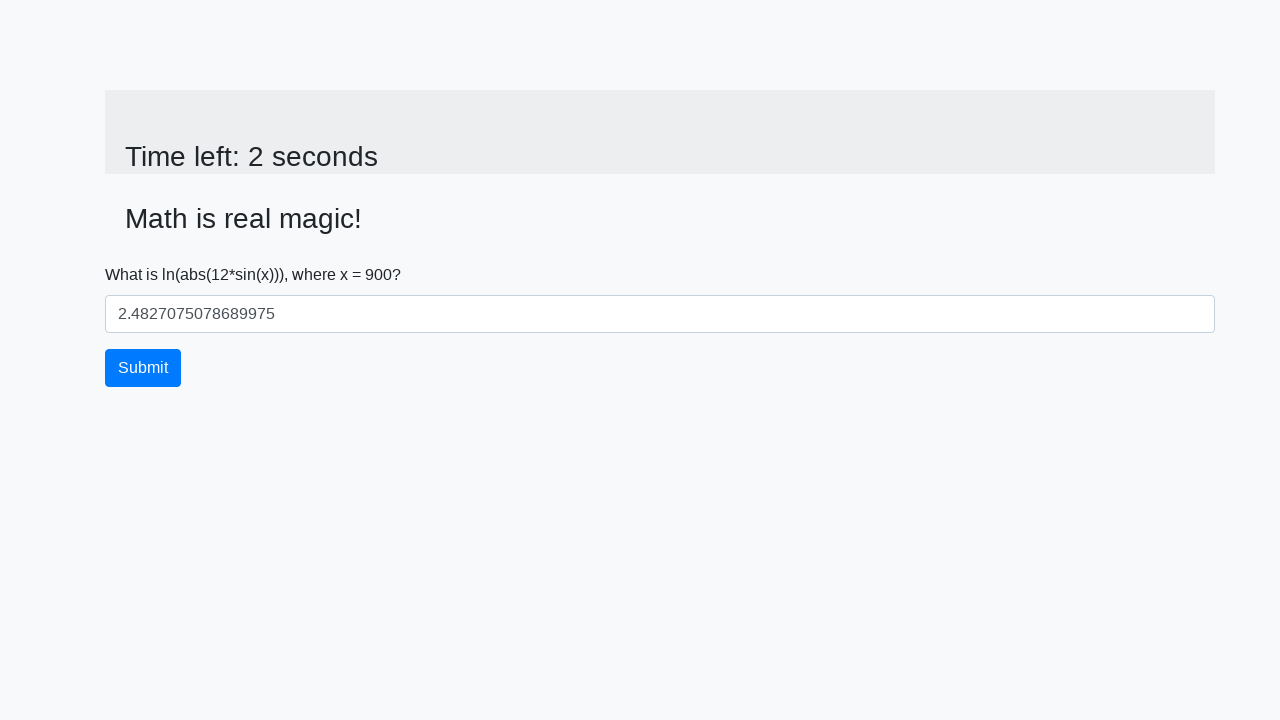

Clicked submit button to verify captcha answer at (143, 368) on .btn
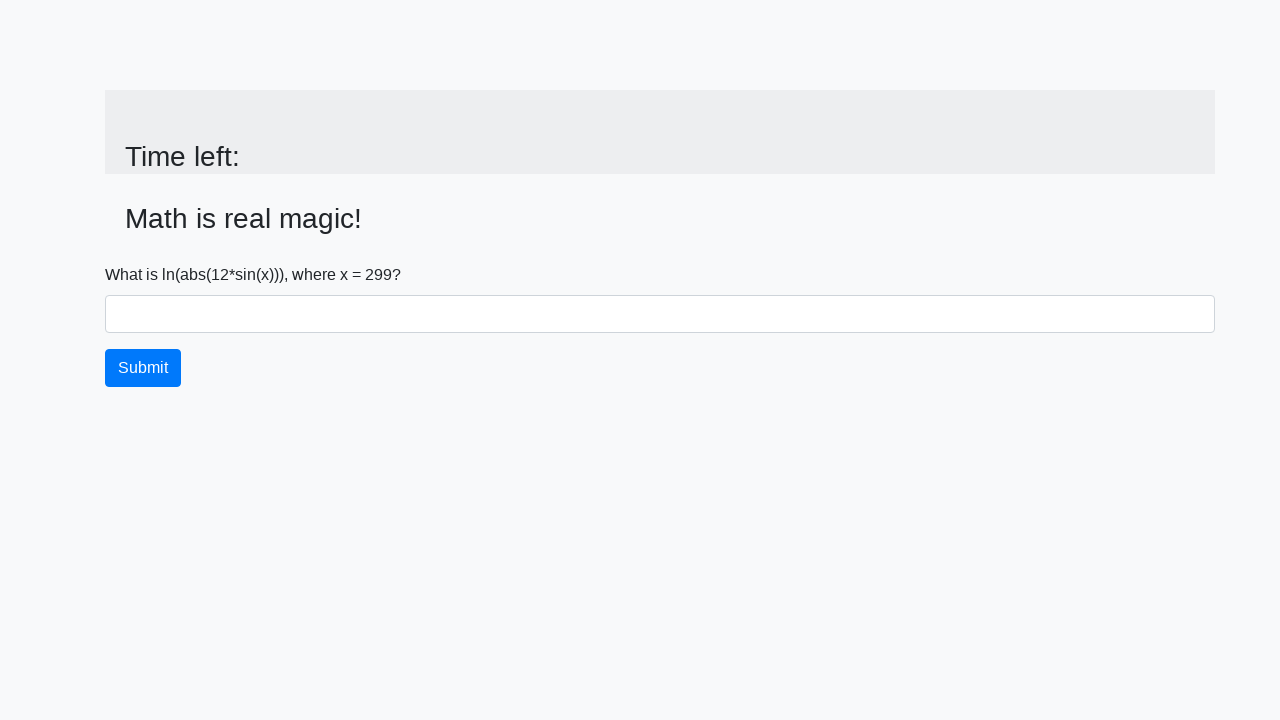

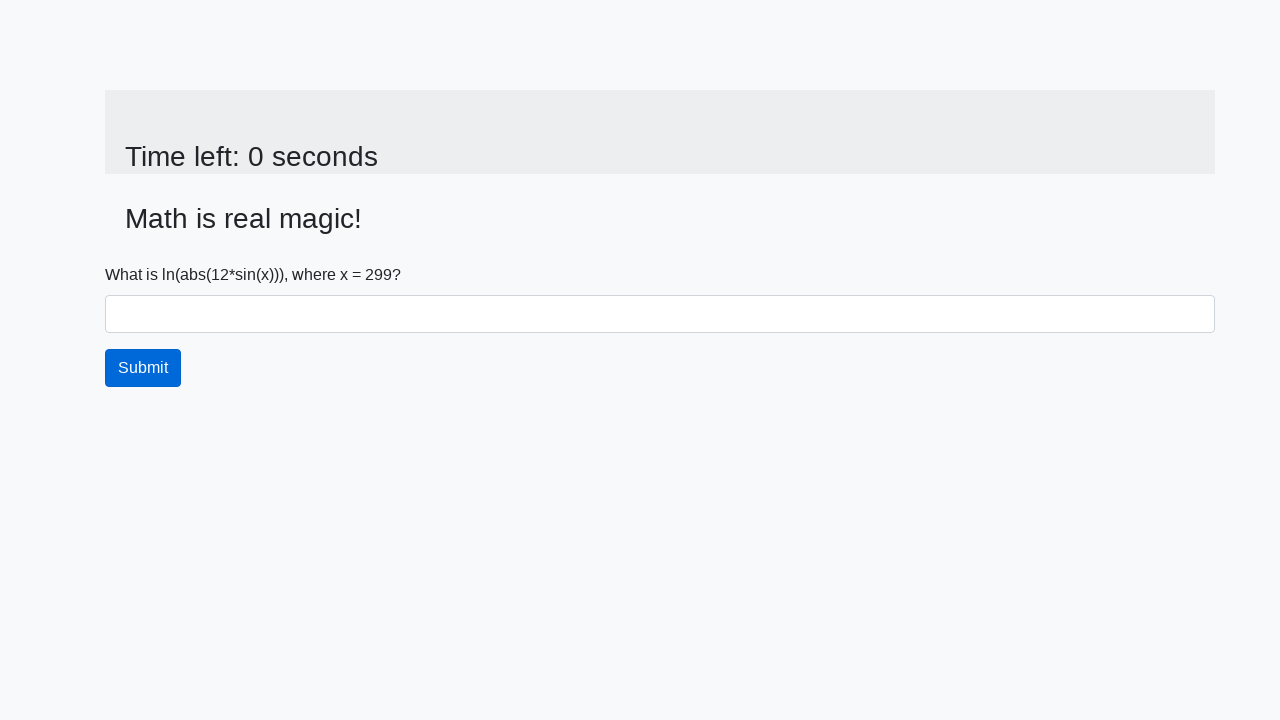